Tests the Add/Remove Elements page by clicking the Add Element button, verifying the Delete button appears, clicking Delete, and verifying the page heading is still visible.

Starting URL: https://the-internet.herokuapp.com/add_remove_elements/

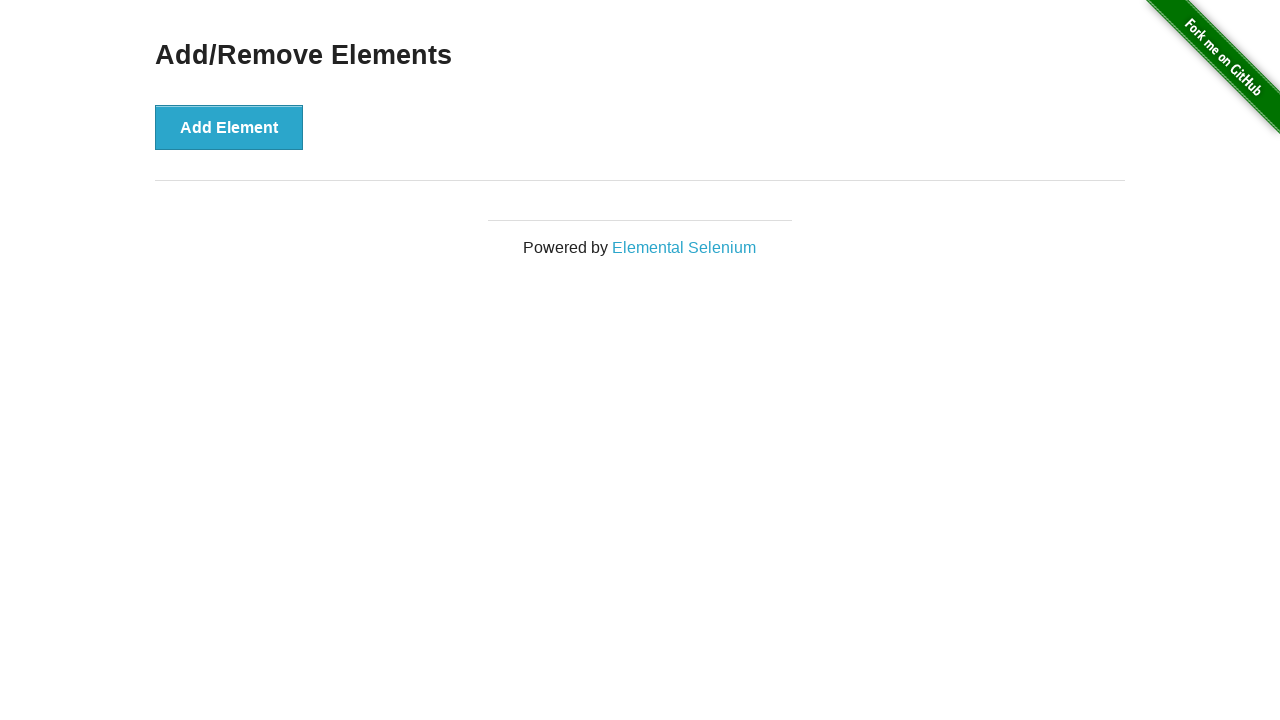

Clicked 'Add Element' button at (229, 127) on xpath=//*[text()='Add Element']
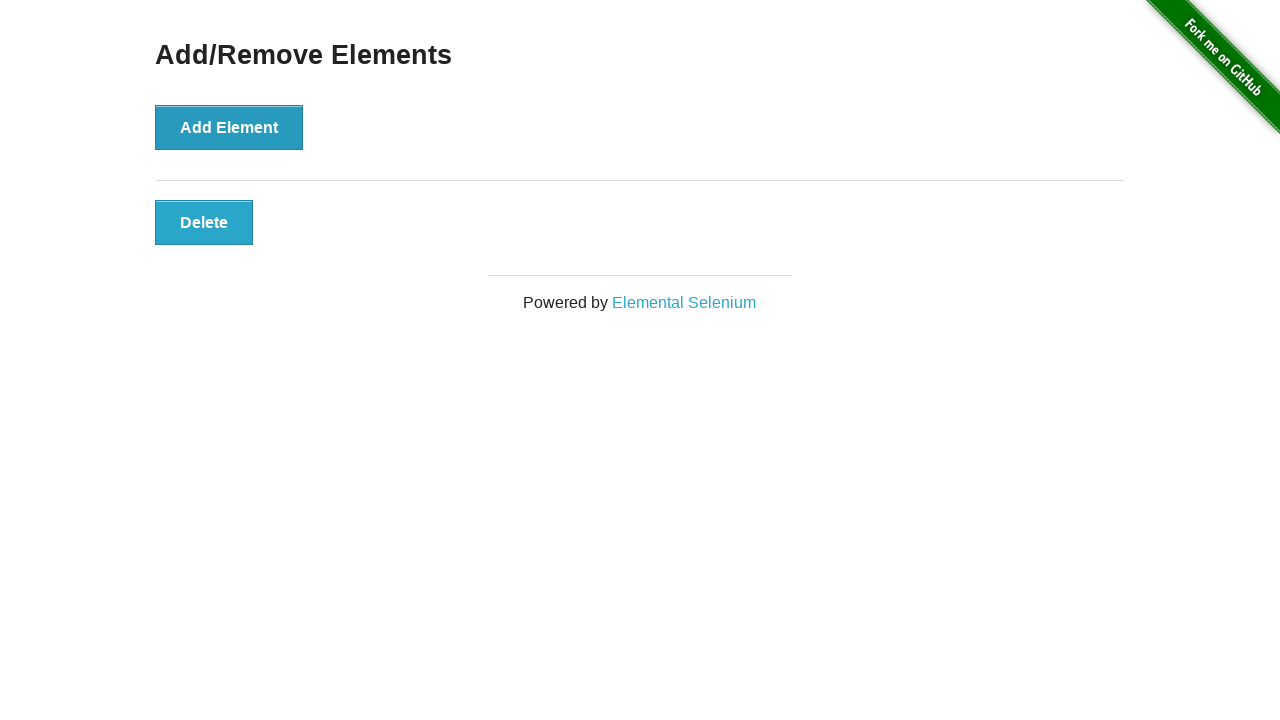

Delete button appeared after adding element
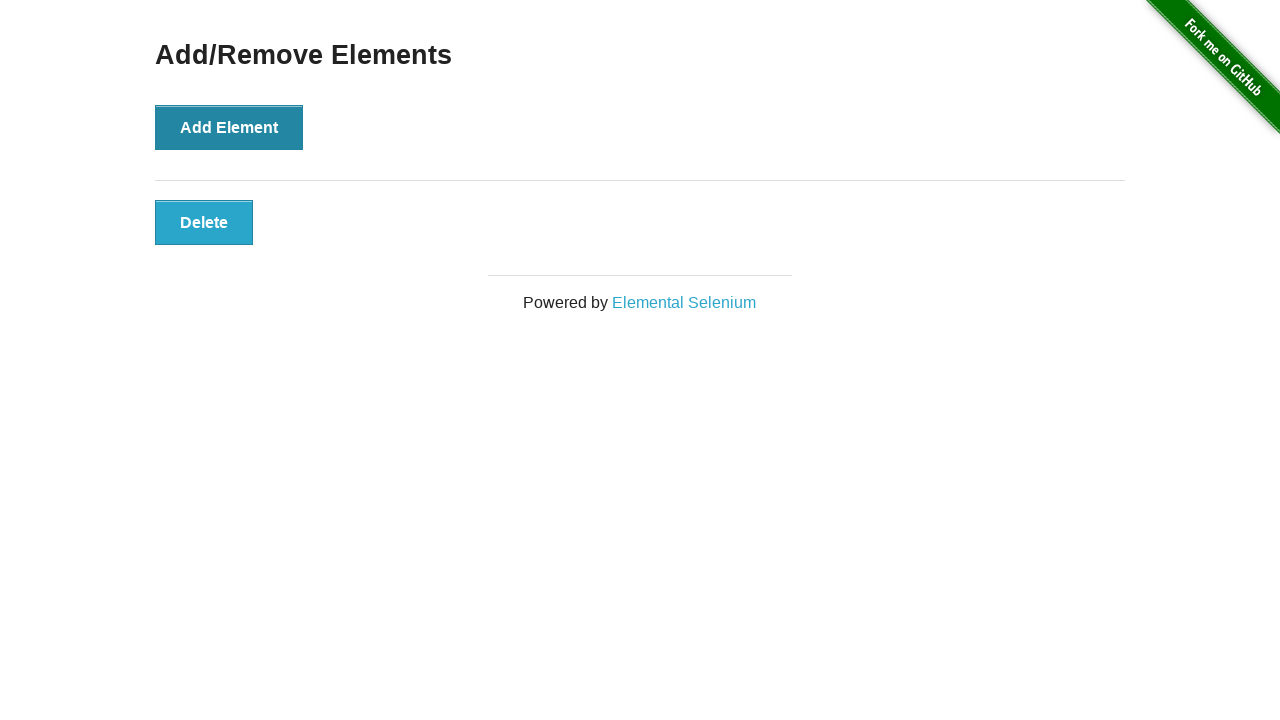

Verified Delete button is visible
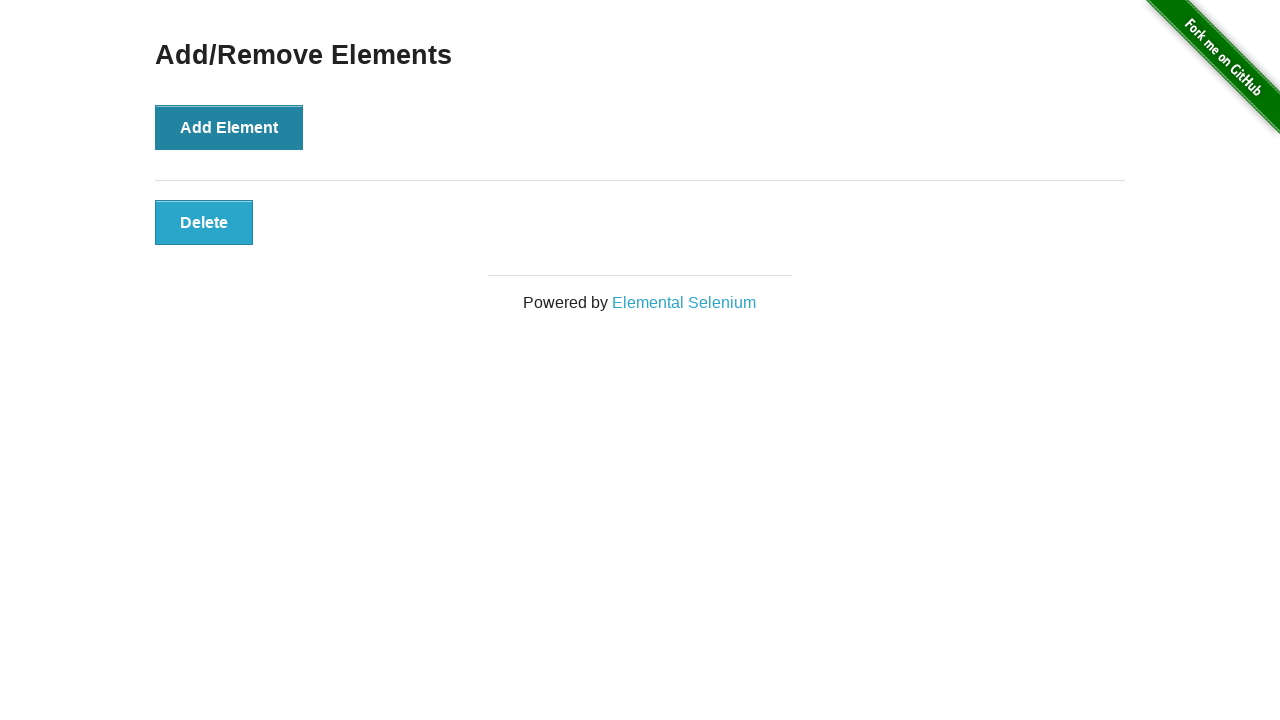

Clicked Delete button at (204, 222) on xpath=//*[@onclick='deleteElement()']
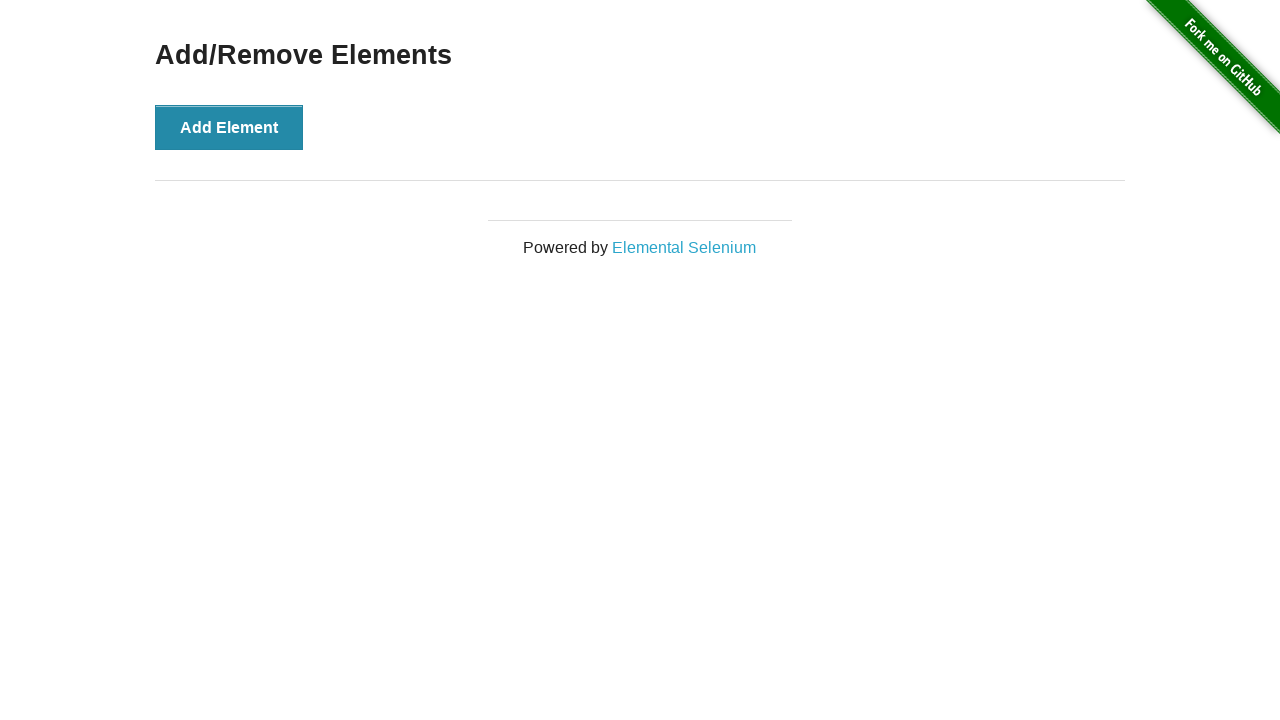

Verified 'Add/Remove Elements' heading is still visible after deletion
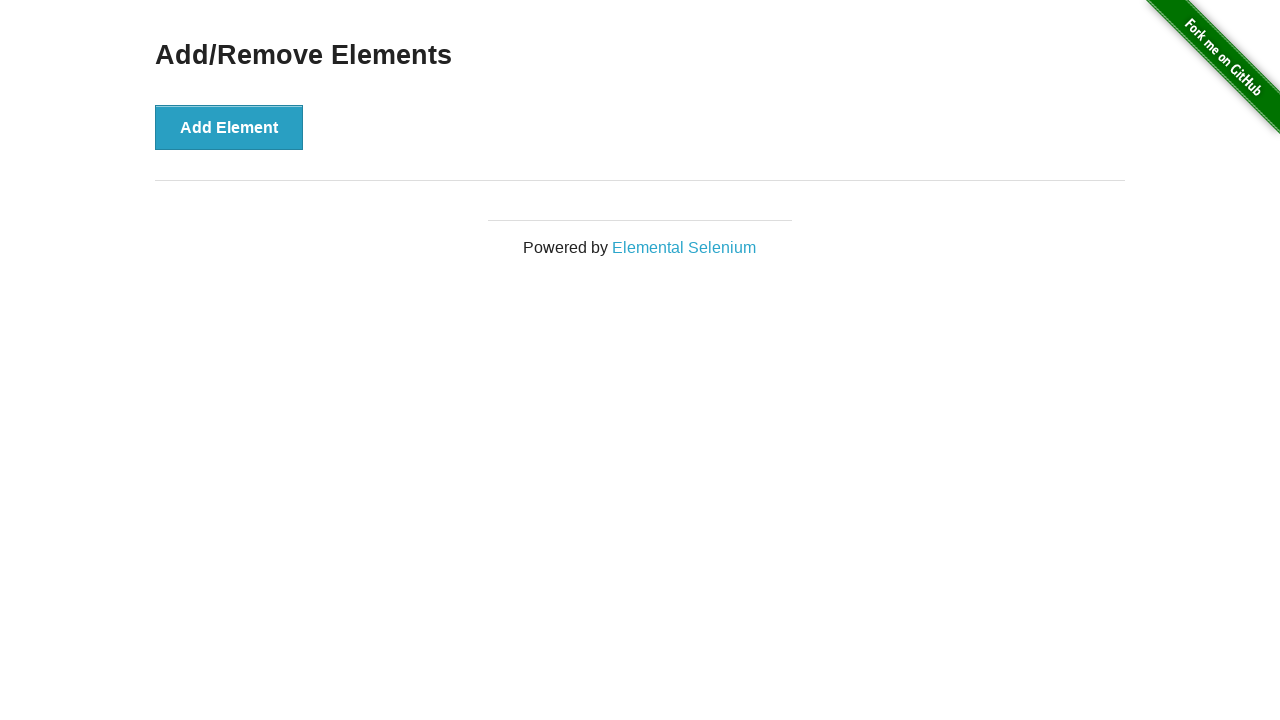

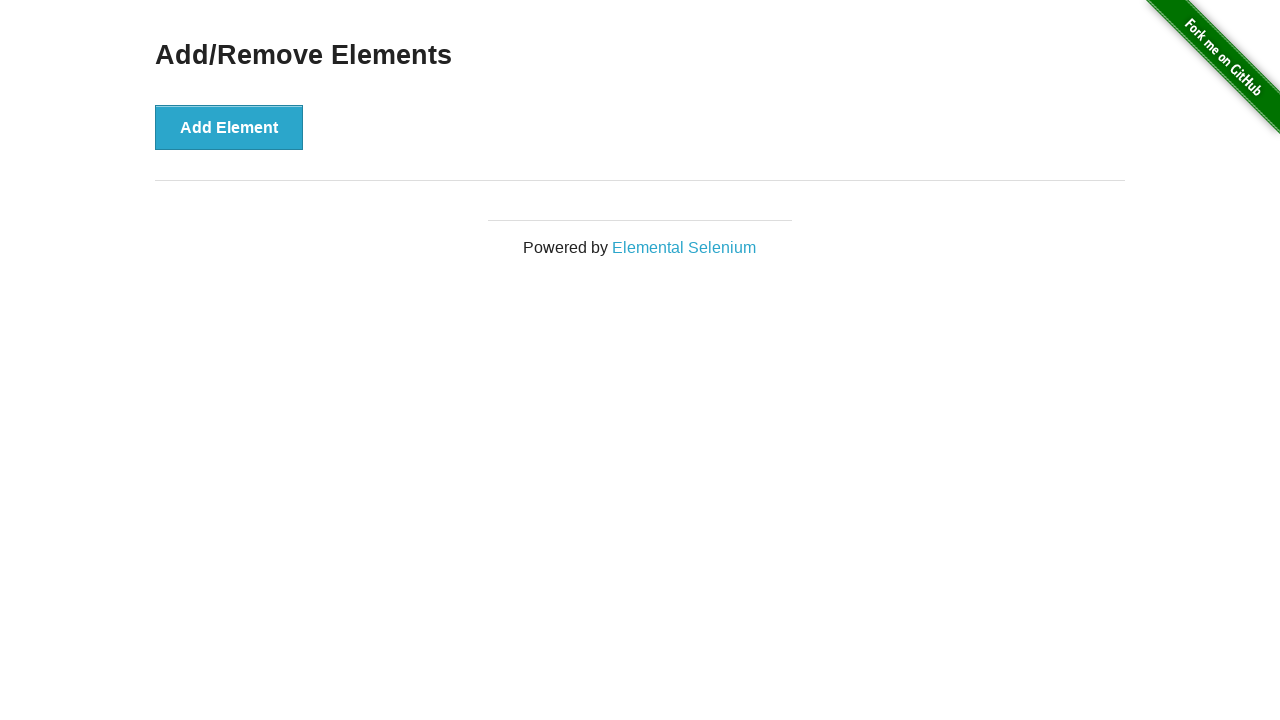